Tests dropdown selection by selecting "Option 2" from the dropdown and verifying it is selected

Starting URL: https://the-internet.herokuapp.com/dropdown

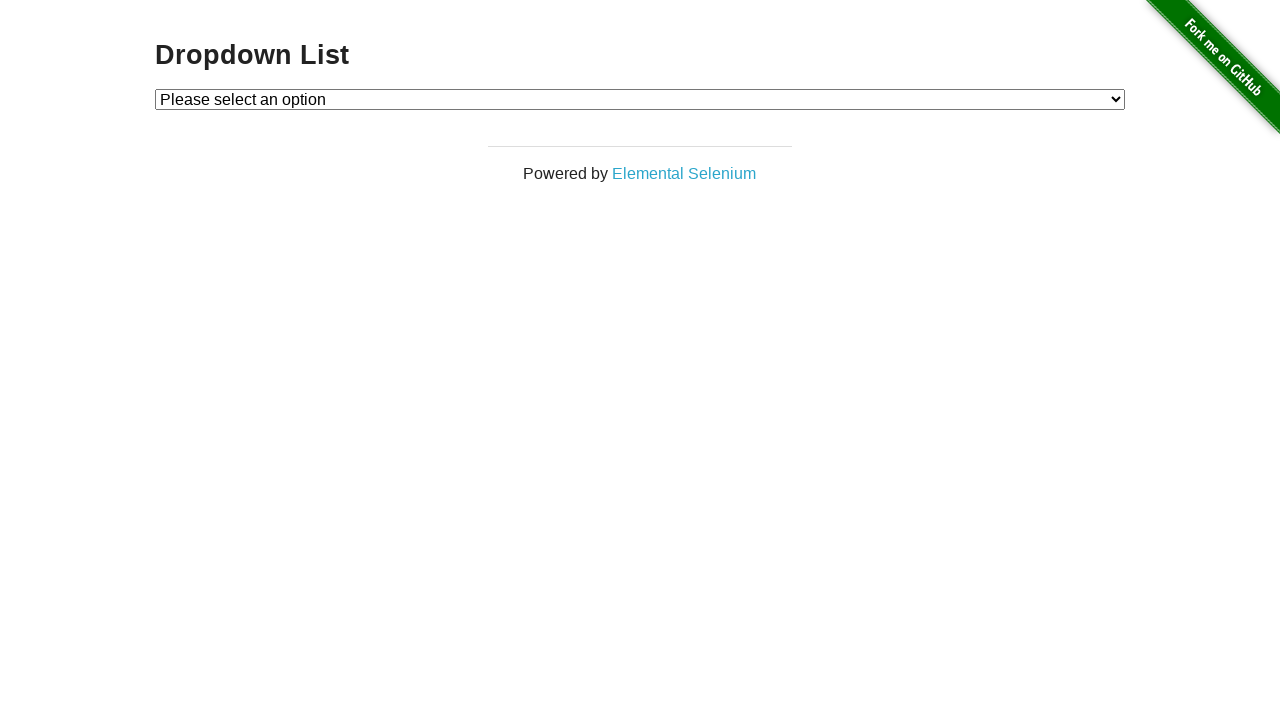

Navigated to the-internet.herokuapp.com/dropdown
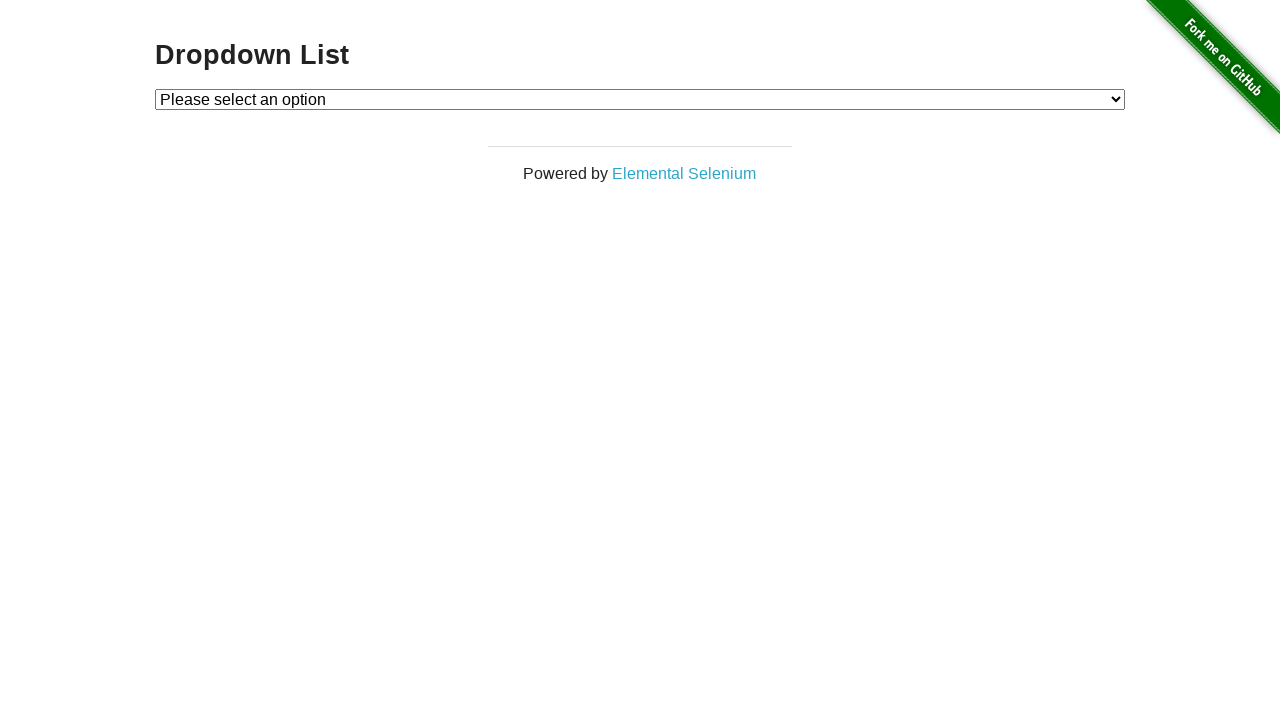

Selected 'Option 2' from the dropdown on #dropdown
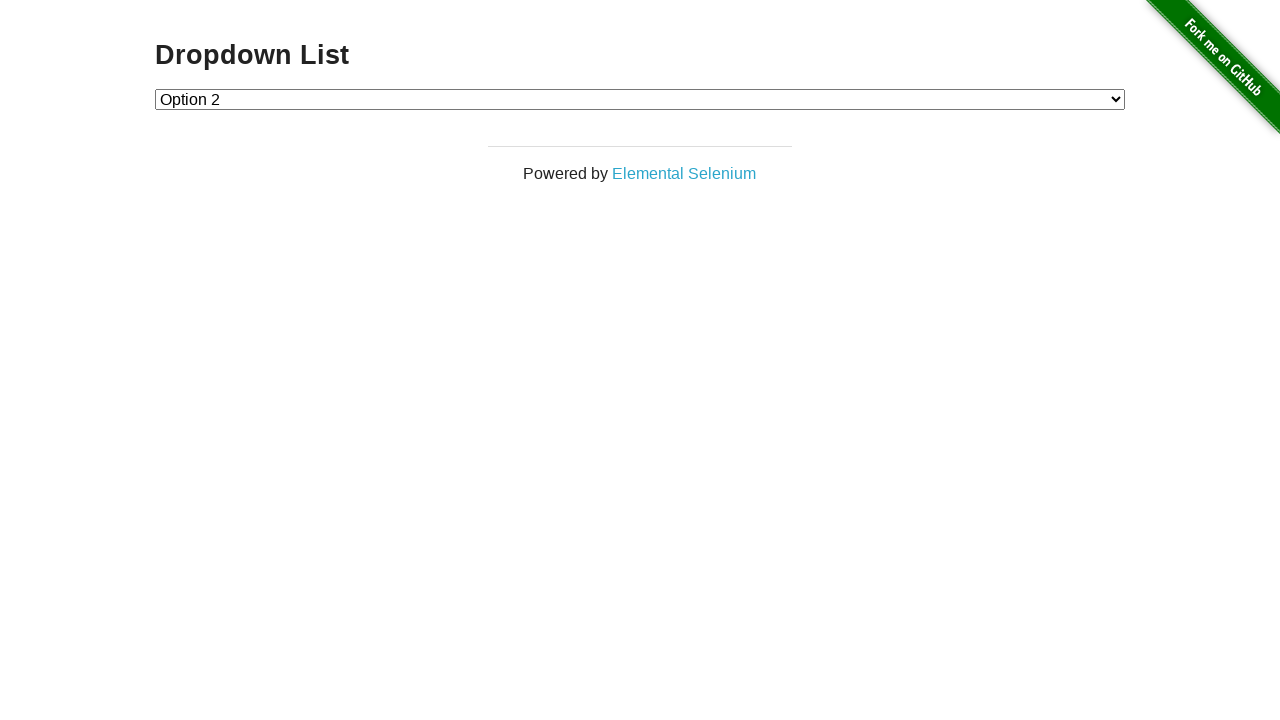

Retrieved the selected value from the dropdown
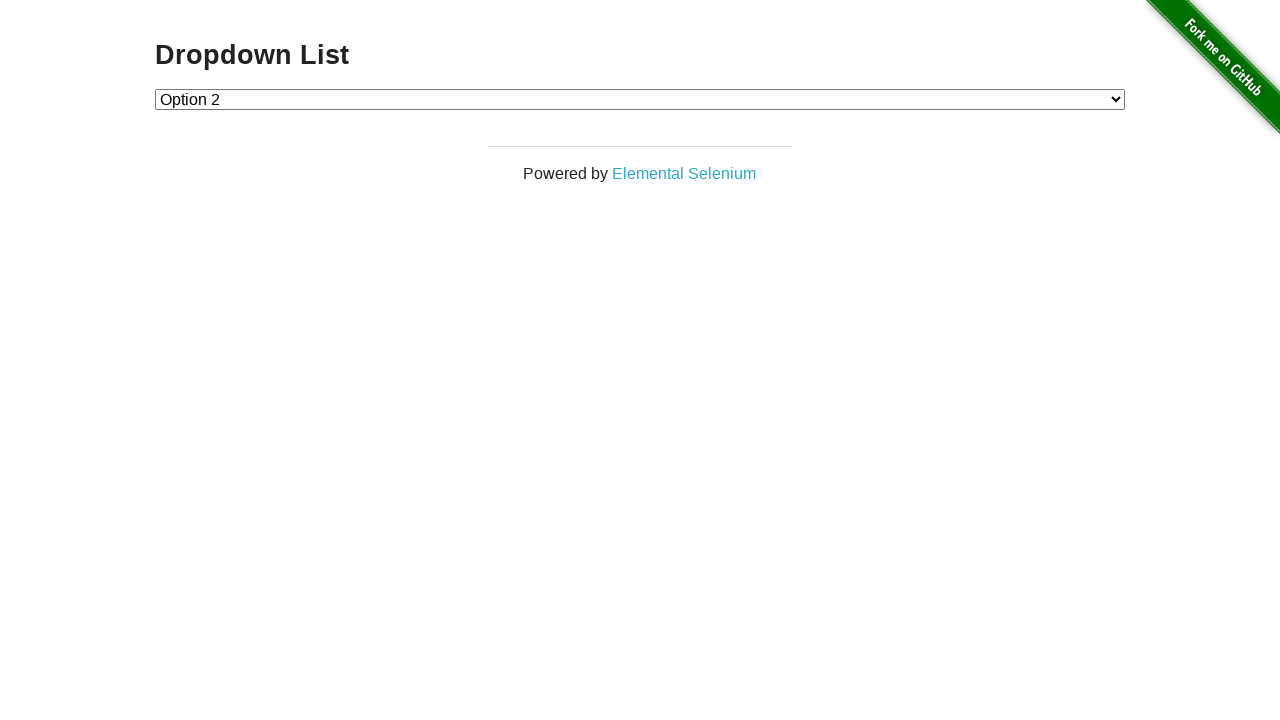

Verified that Option 2 is selected (value '2')
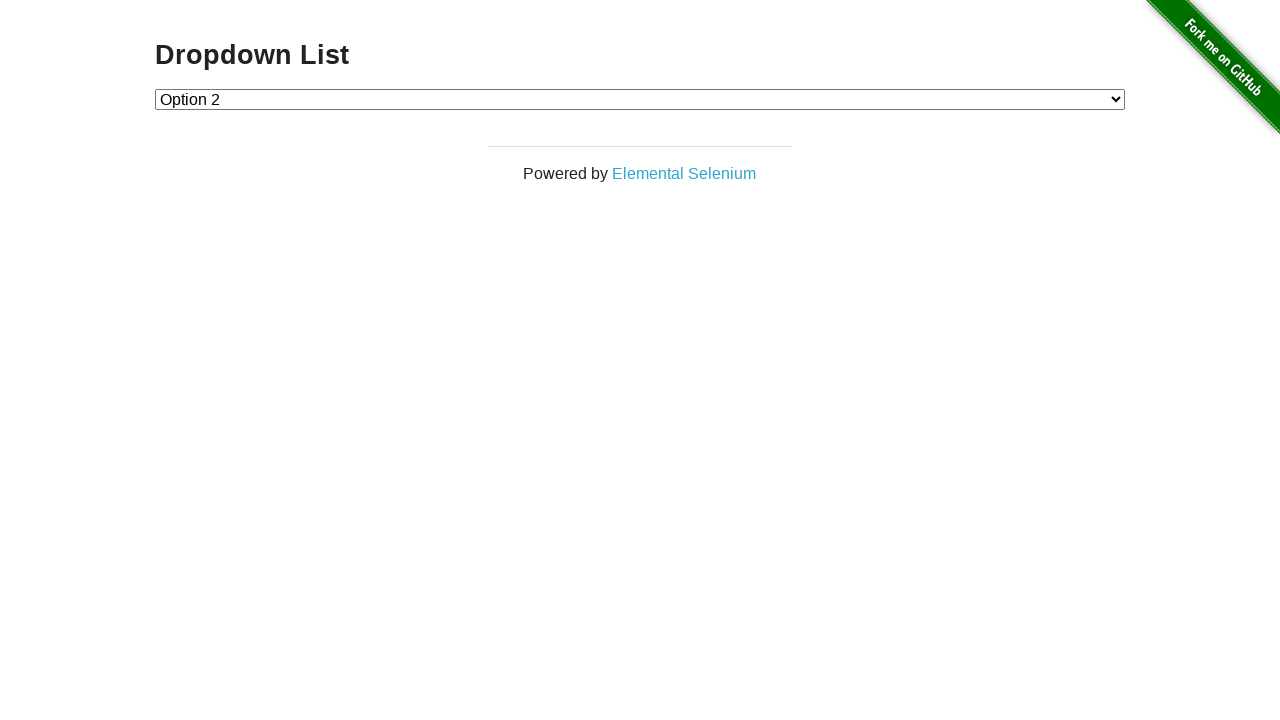

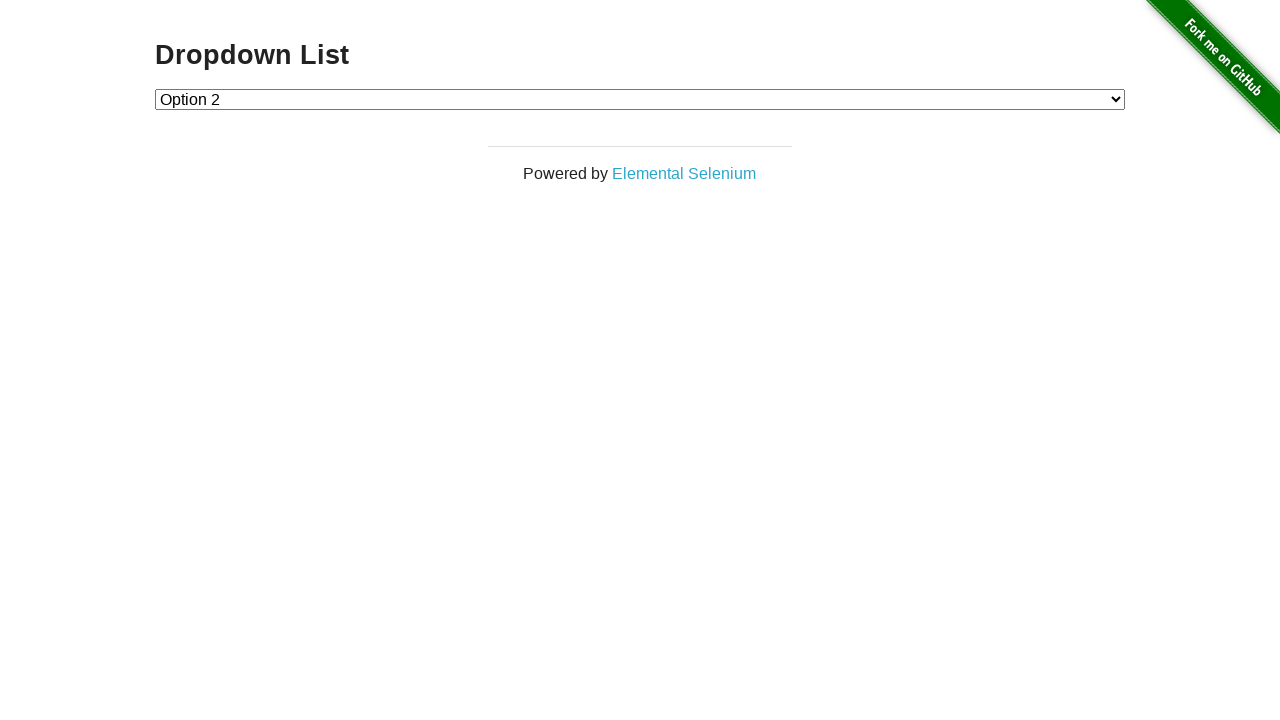